Executes JavaScript to change the page's background color to light blue and verifies the change

Starting URL: https://example.com

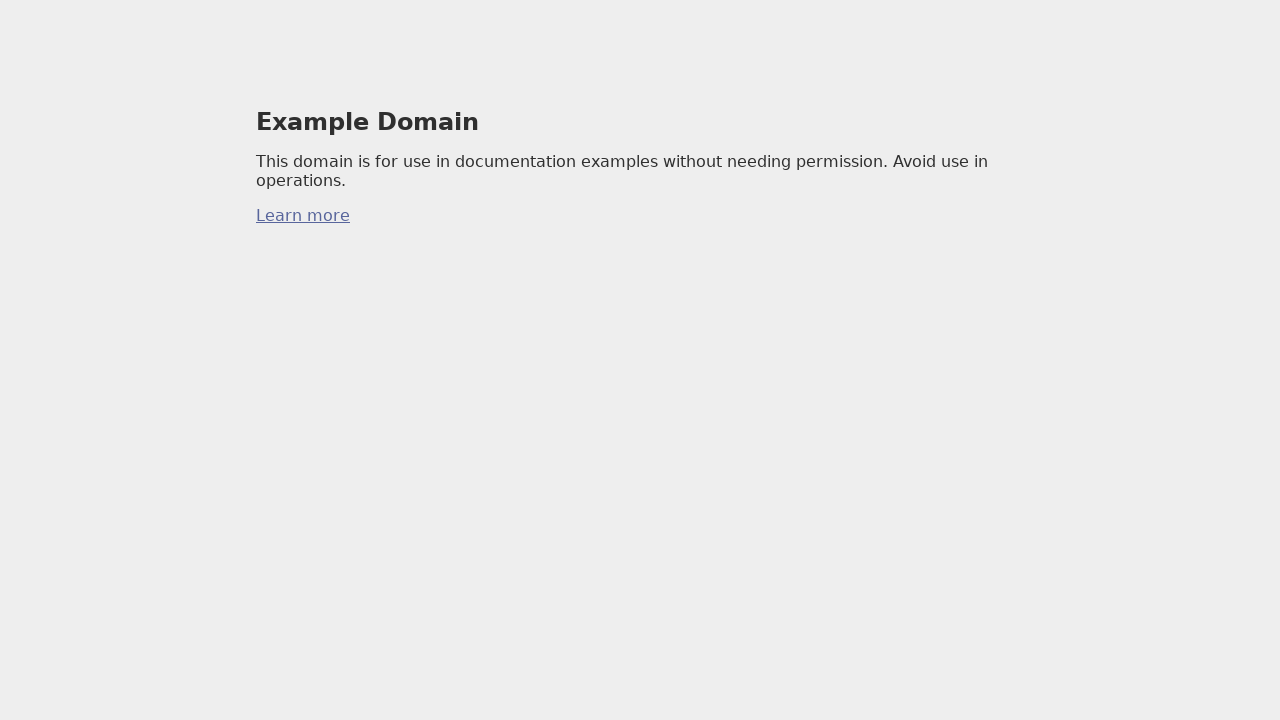

Executed JavaScript to change background color to light blue
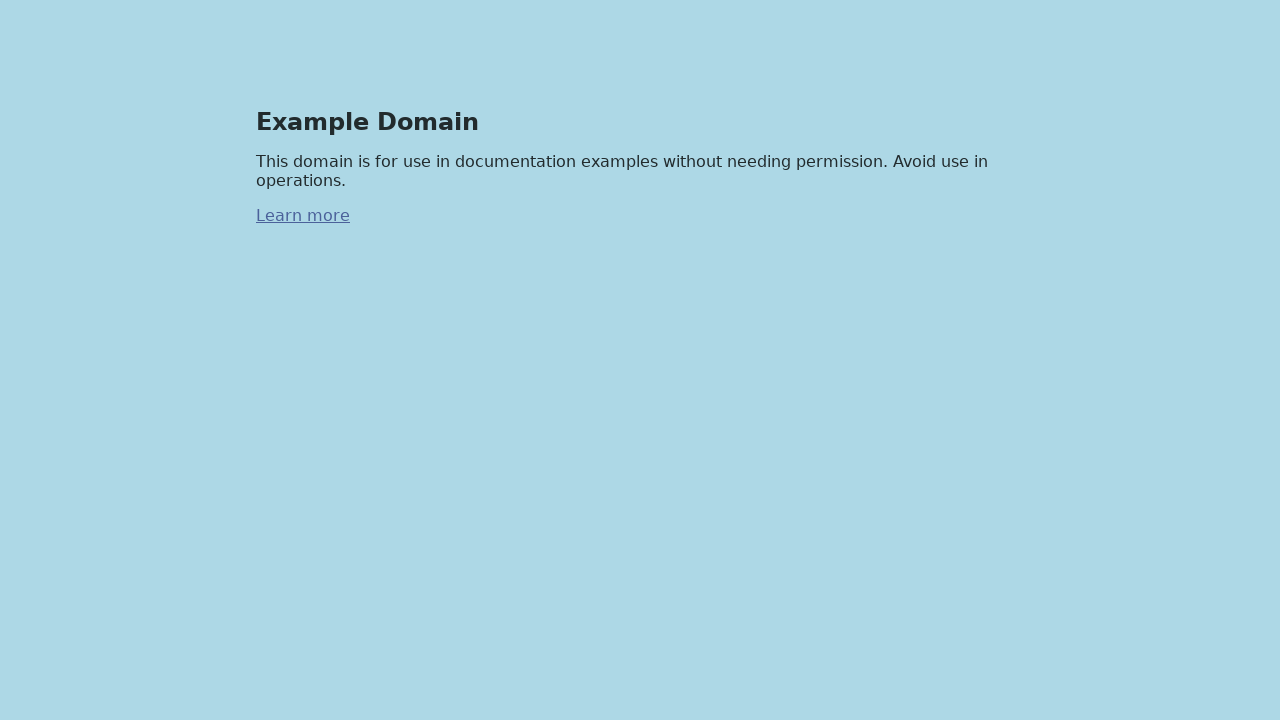

Retrieved background color value from page
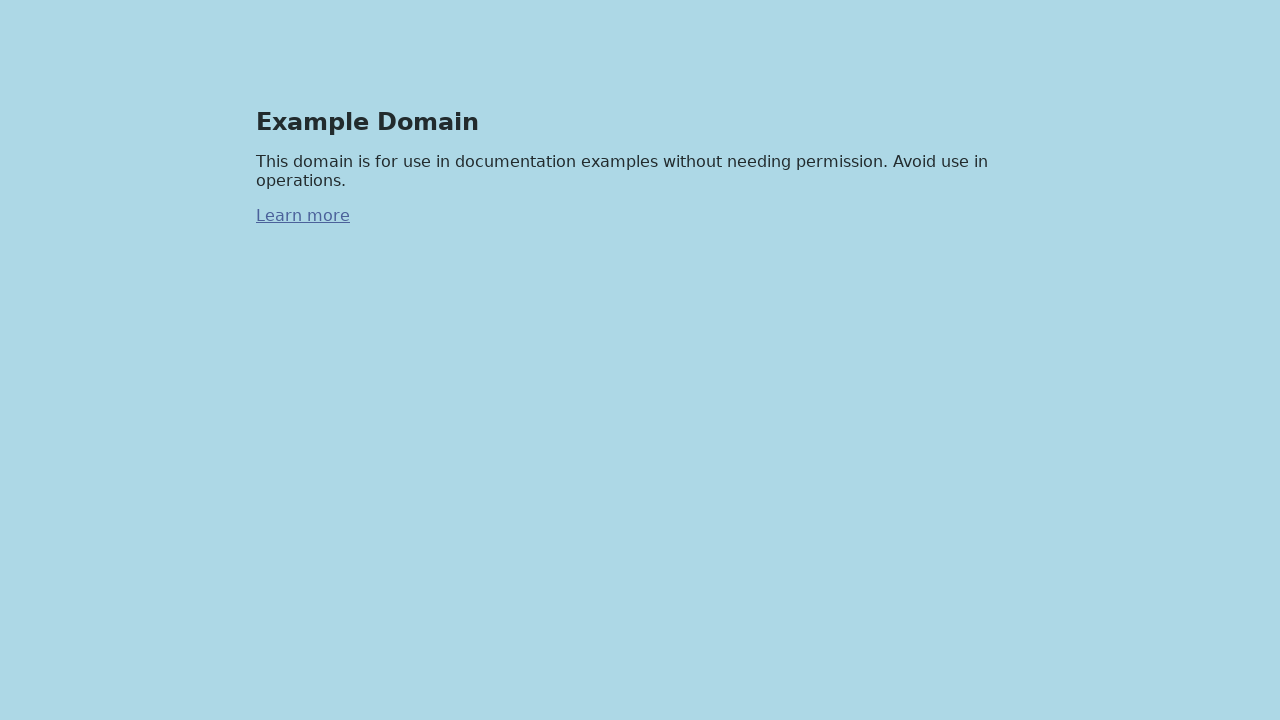

Verified background color is 'lightblue'
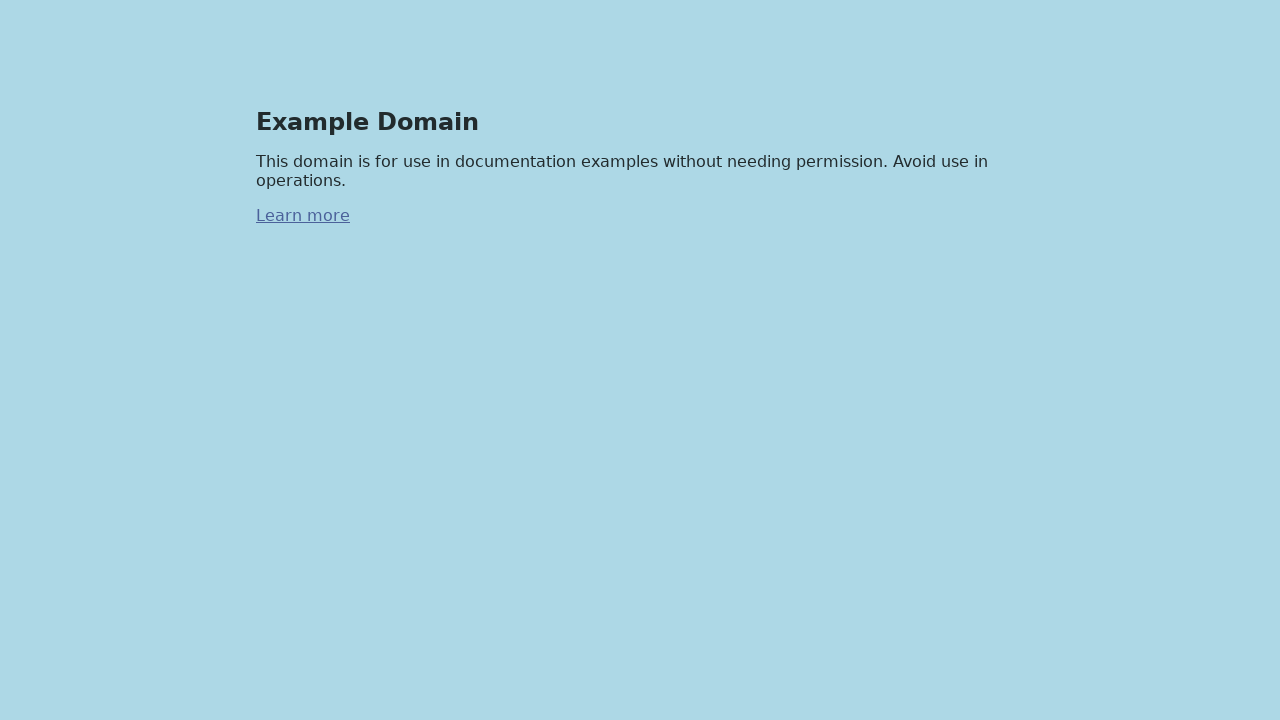

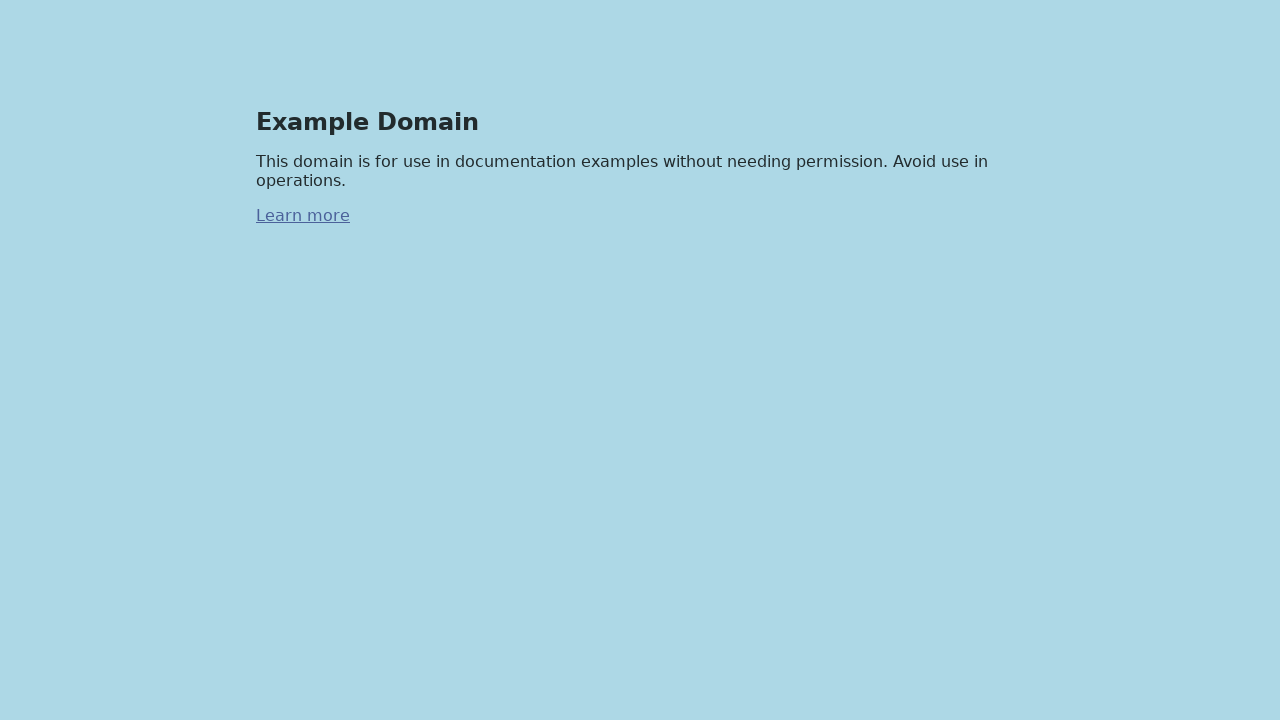